Tests that an error message is displayed when attempting to login without entering a username

Starting URL: https://www.saucedemo.com/

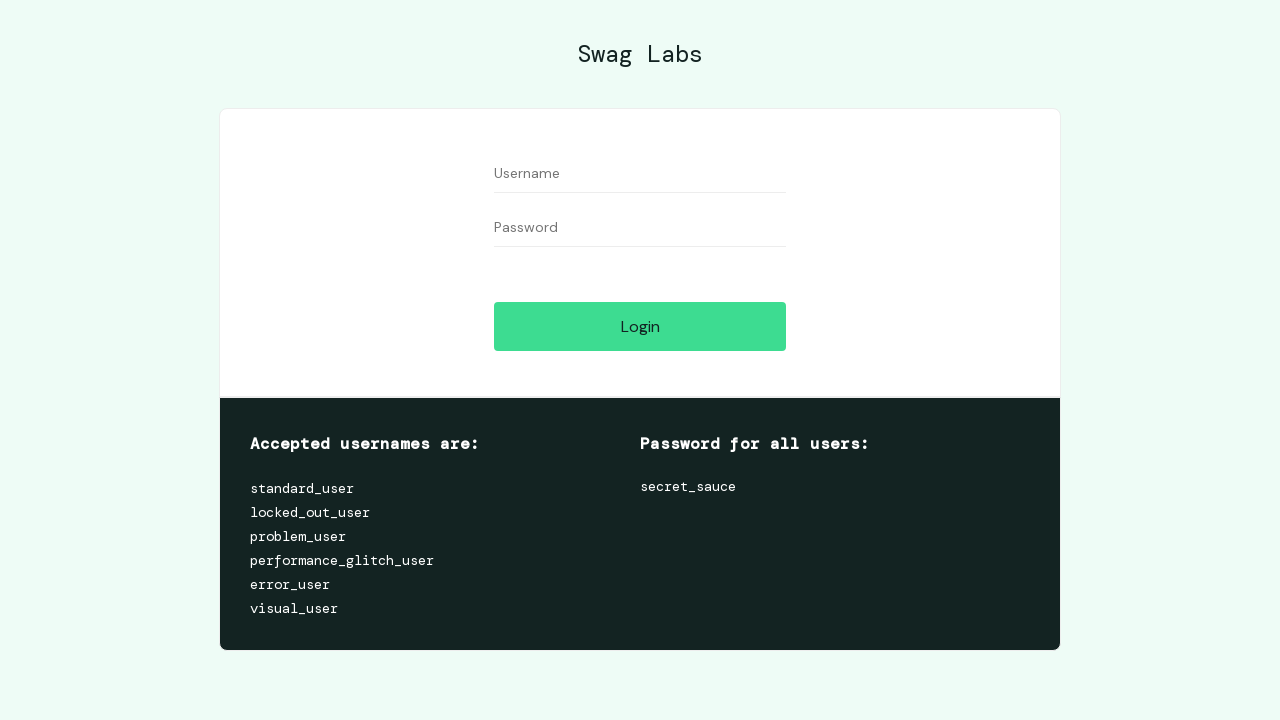

Clicked login button without entering credentials at (640, 326) on #login-button
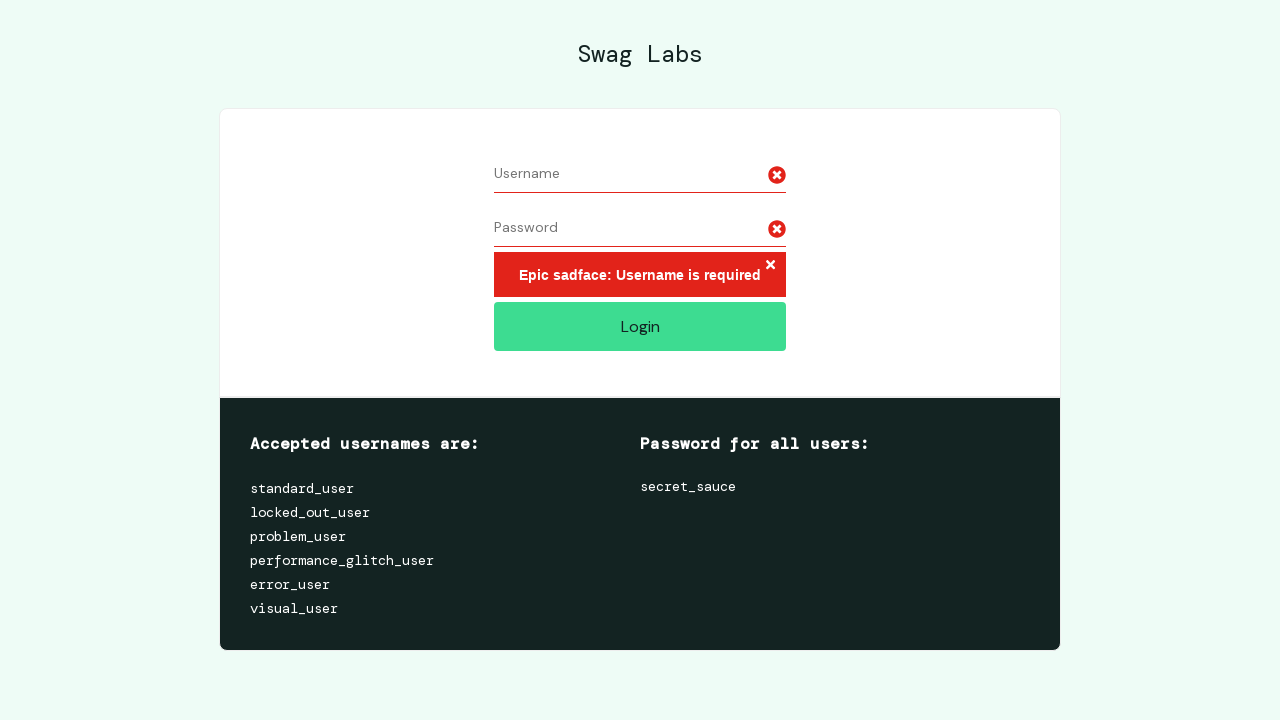

Error message selector appeared
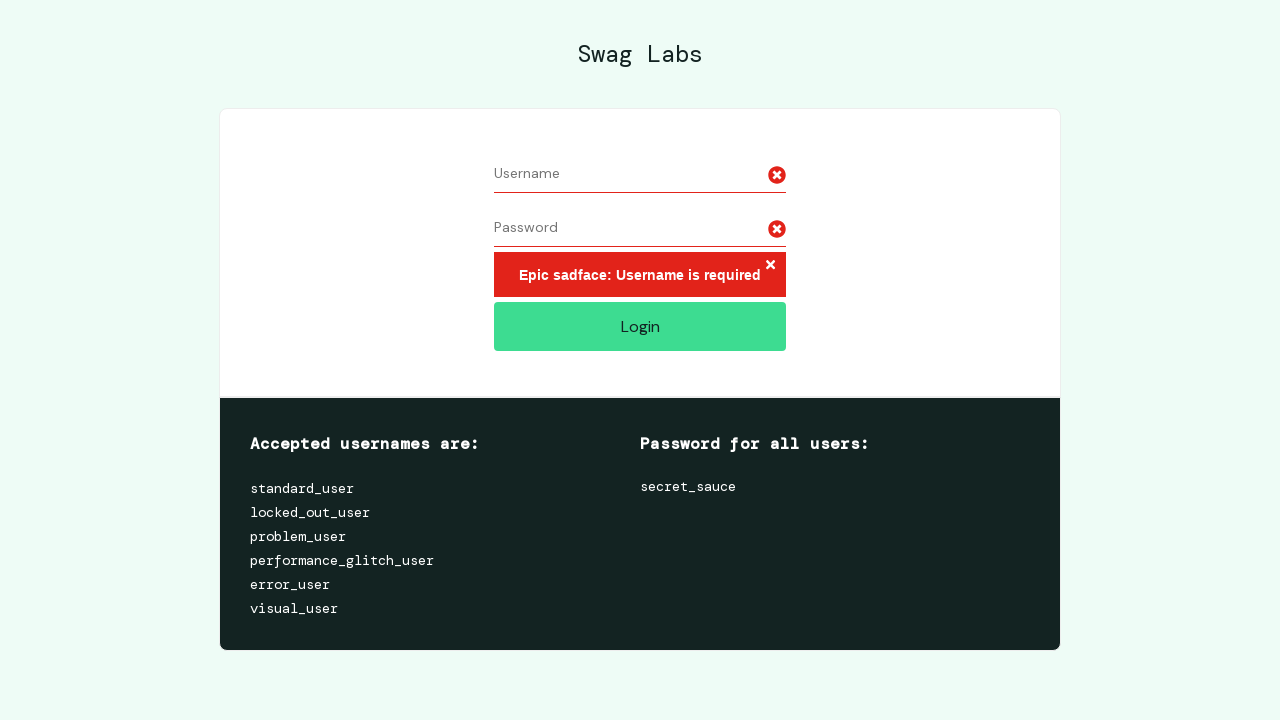

Retrieved error message text content
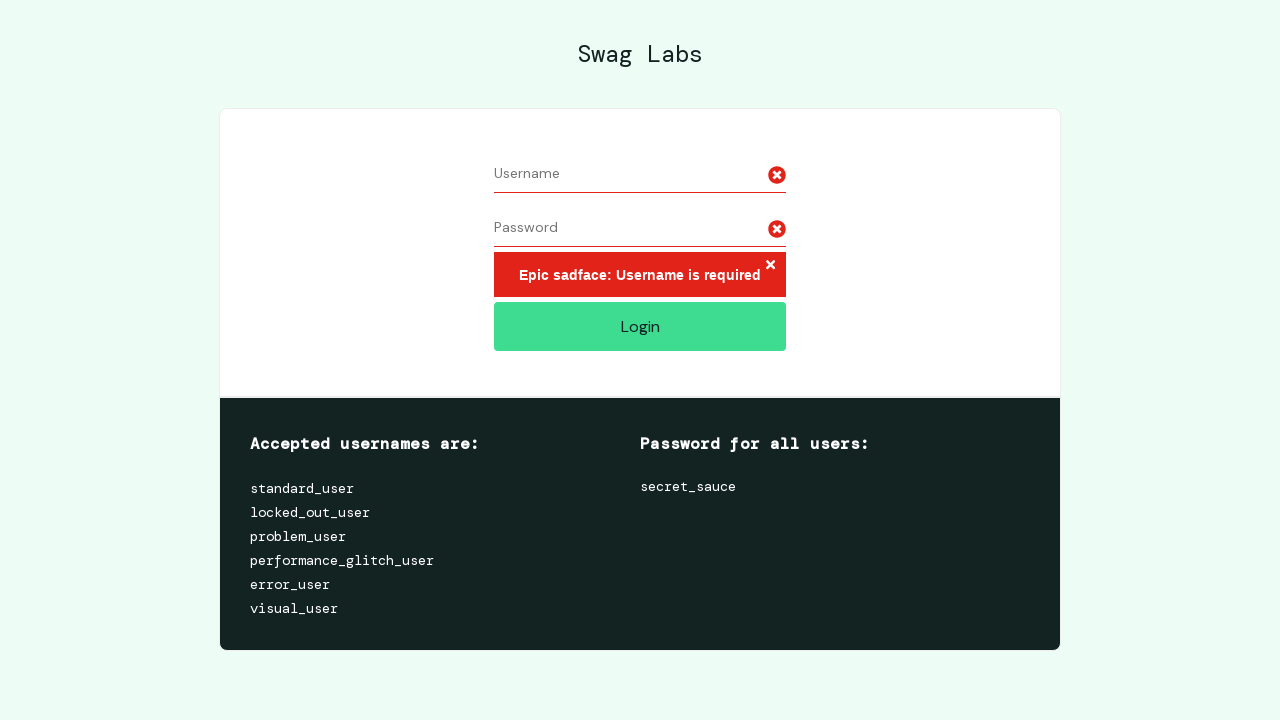

Verified error message contains 'Epic sadface: Username is required'
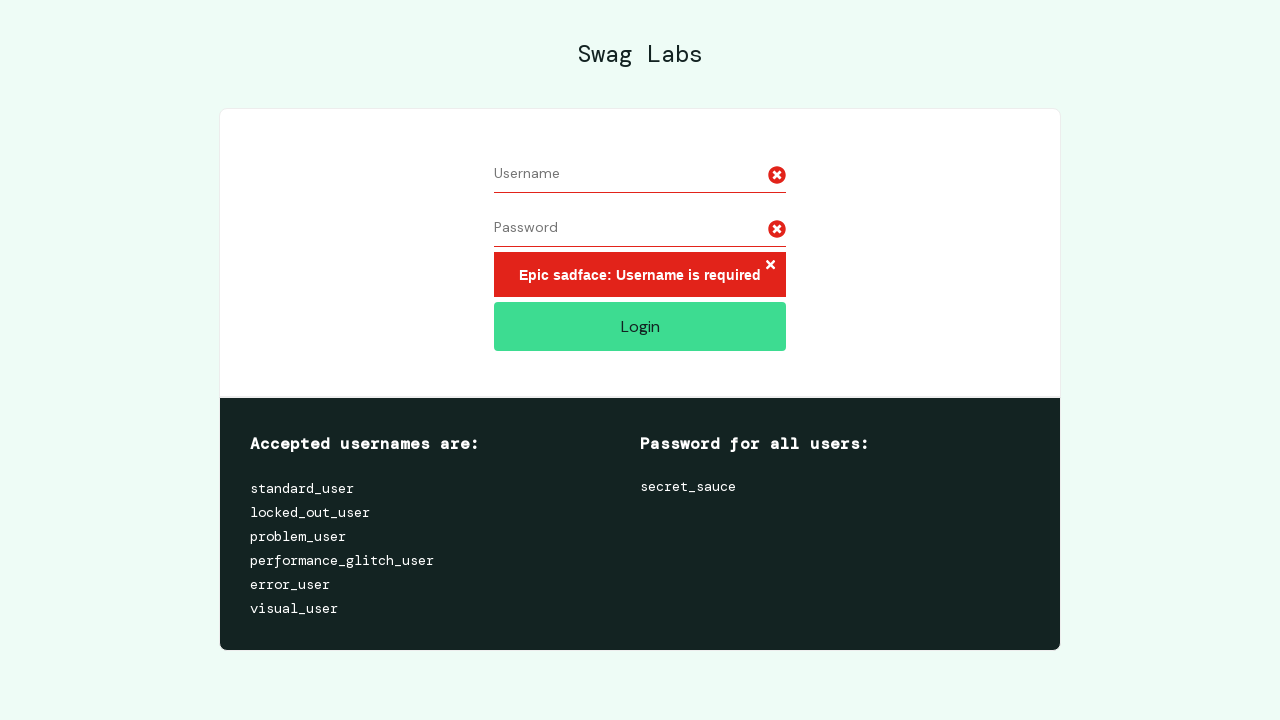

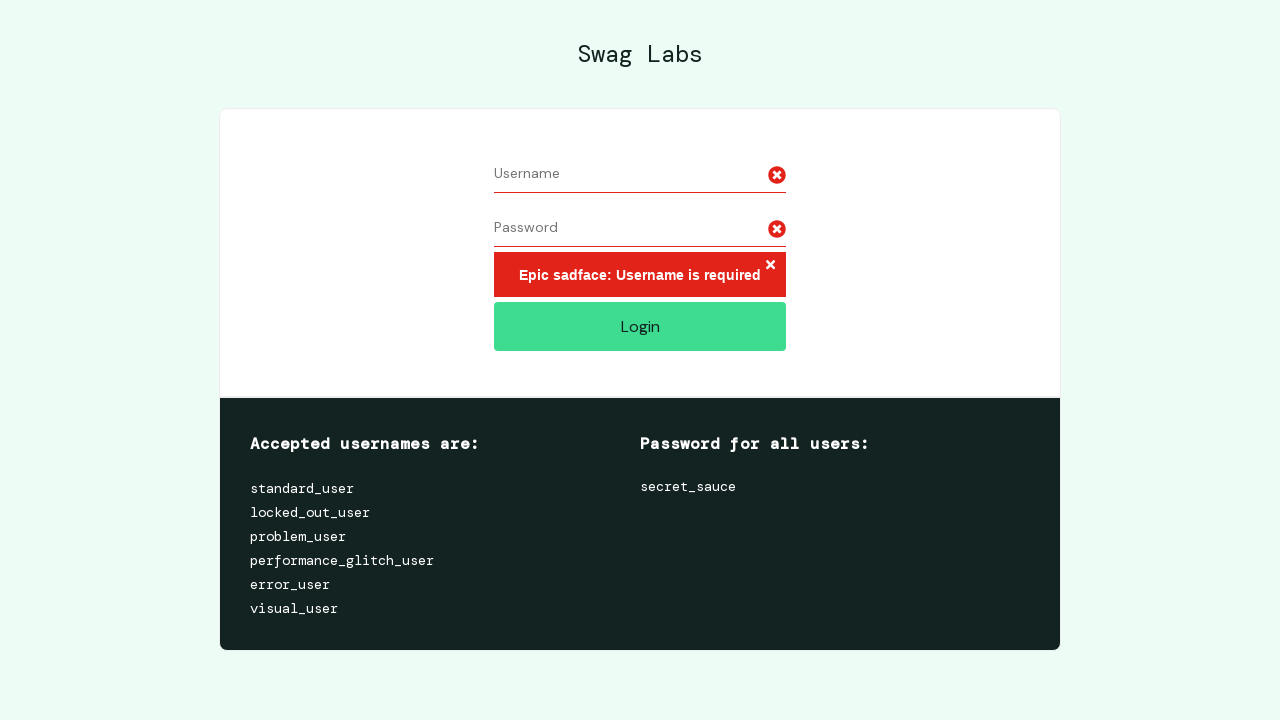